Navigates to the Calley auto dialer page and sets viewport to 1366x768 resolution to verify page loads correctly at common laptop resolution.

Starting URL: https://www.getcalley.com/how-calley-auto-dialer-app-works/

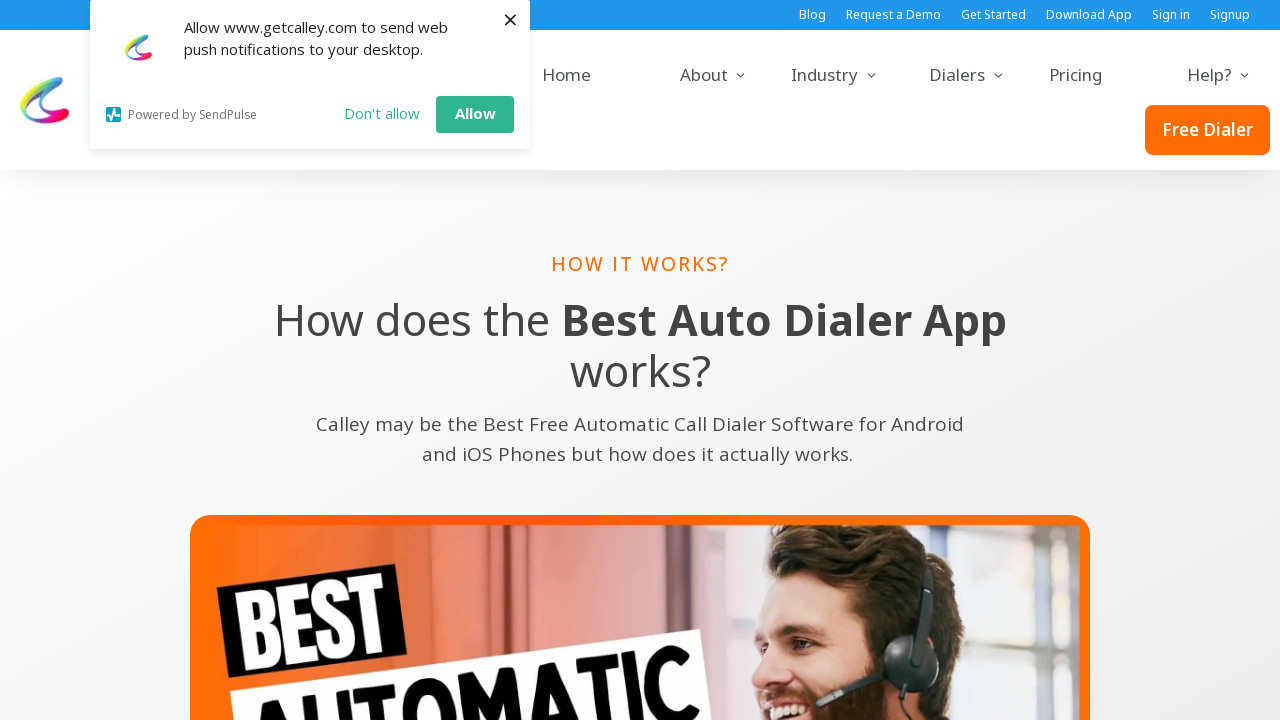

Set viewport to 1366x768 resolution (common laptop size)
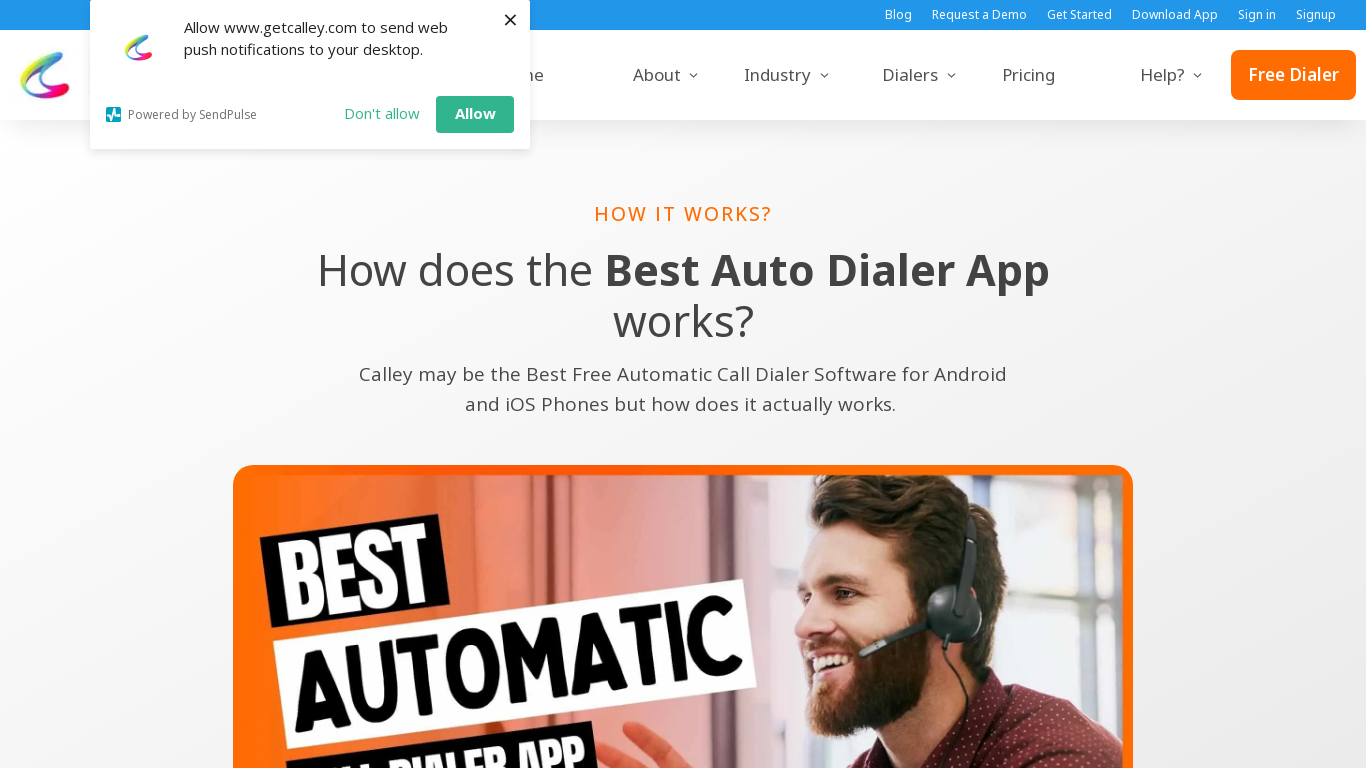

Page content loaded - Calley auto dialer page ready at 1366x768 resolution
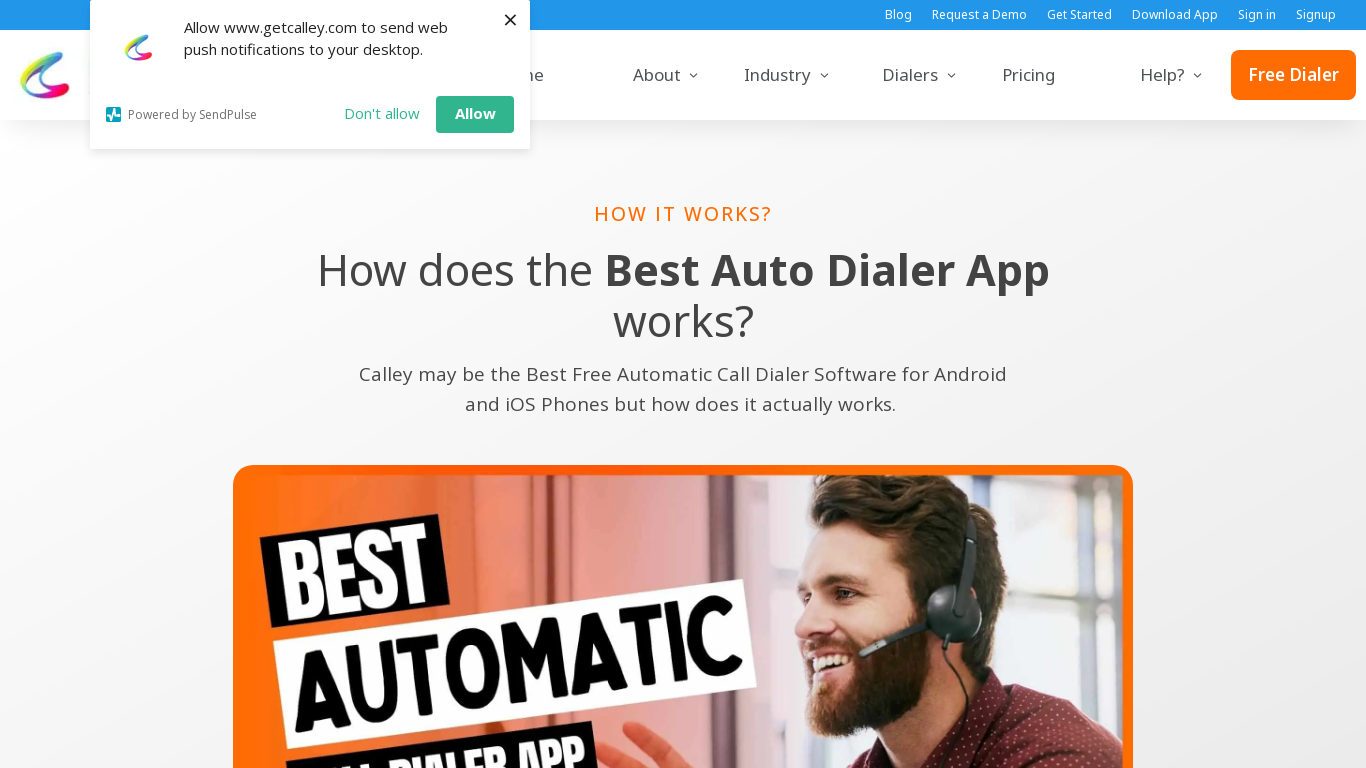

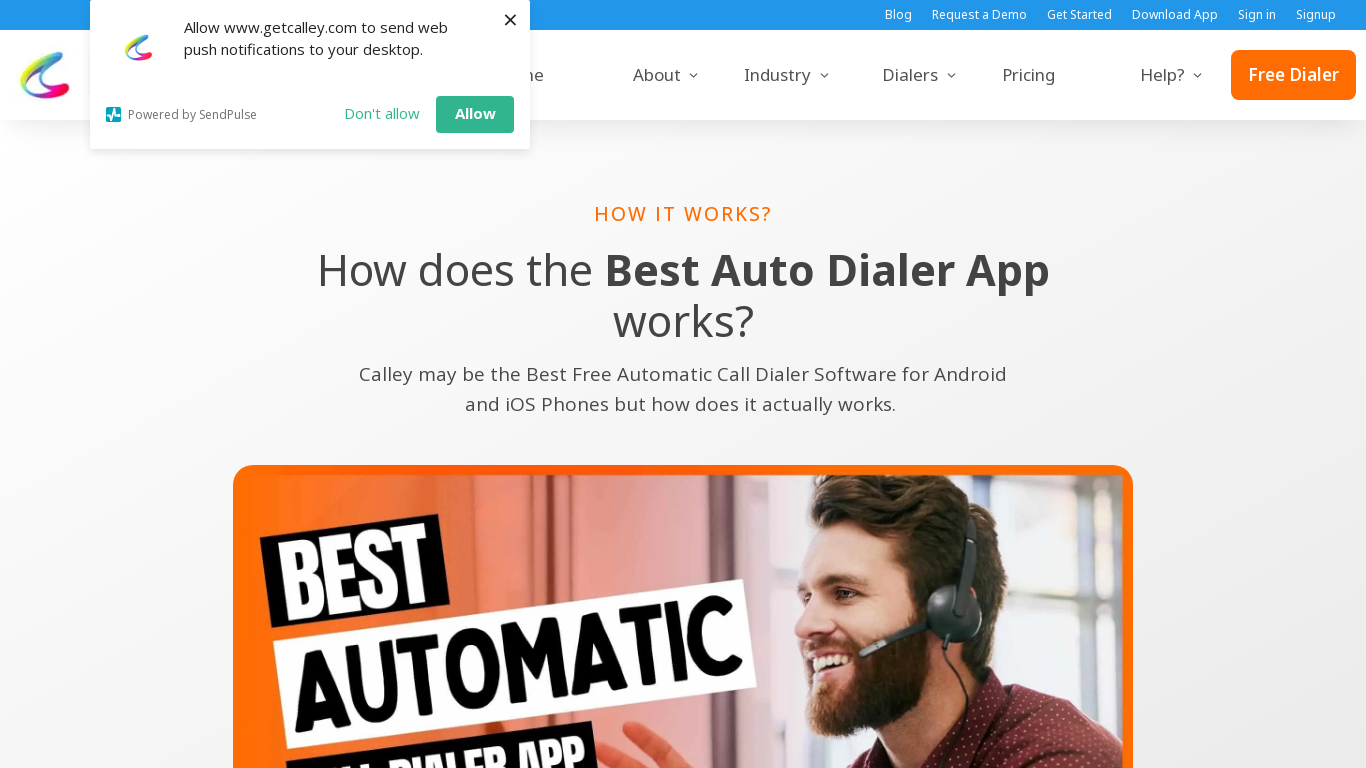